Tests Add/Remove Elements functionality by clicking Add Element button, verifying Delete button appears, then clicking Delete and verifying it disappears

Starting URL: https://the-internet.herokuapp.com/

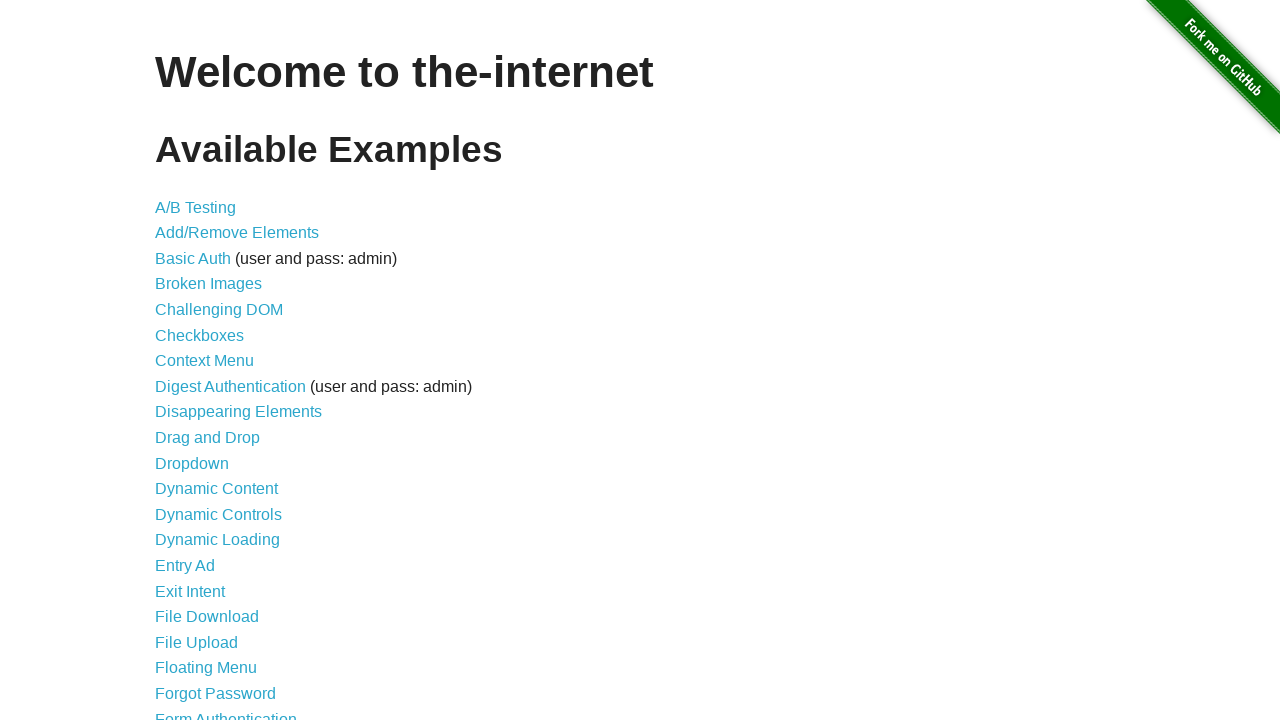

Clicked on Add/Remove Elements link at (237, 233) on text=Add/Remove Elements
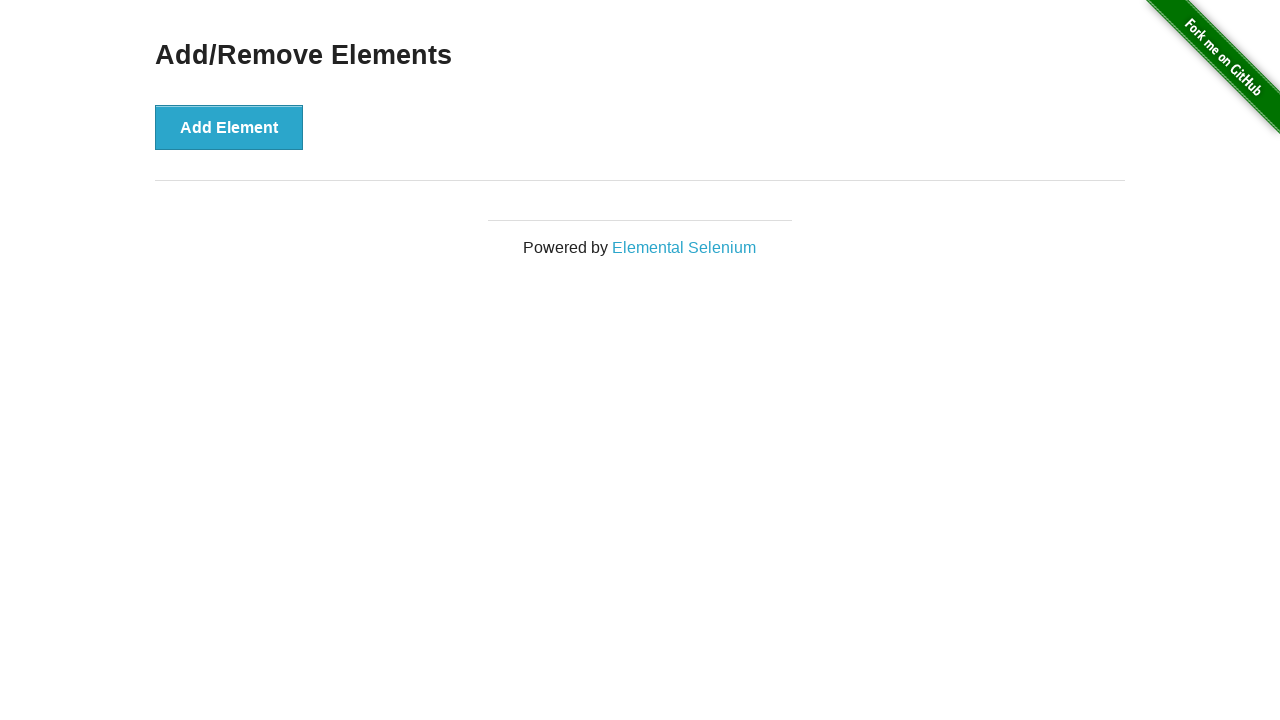

Clicked Add Element button at (229, 127) on button:has-text('Add Element')
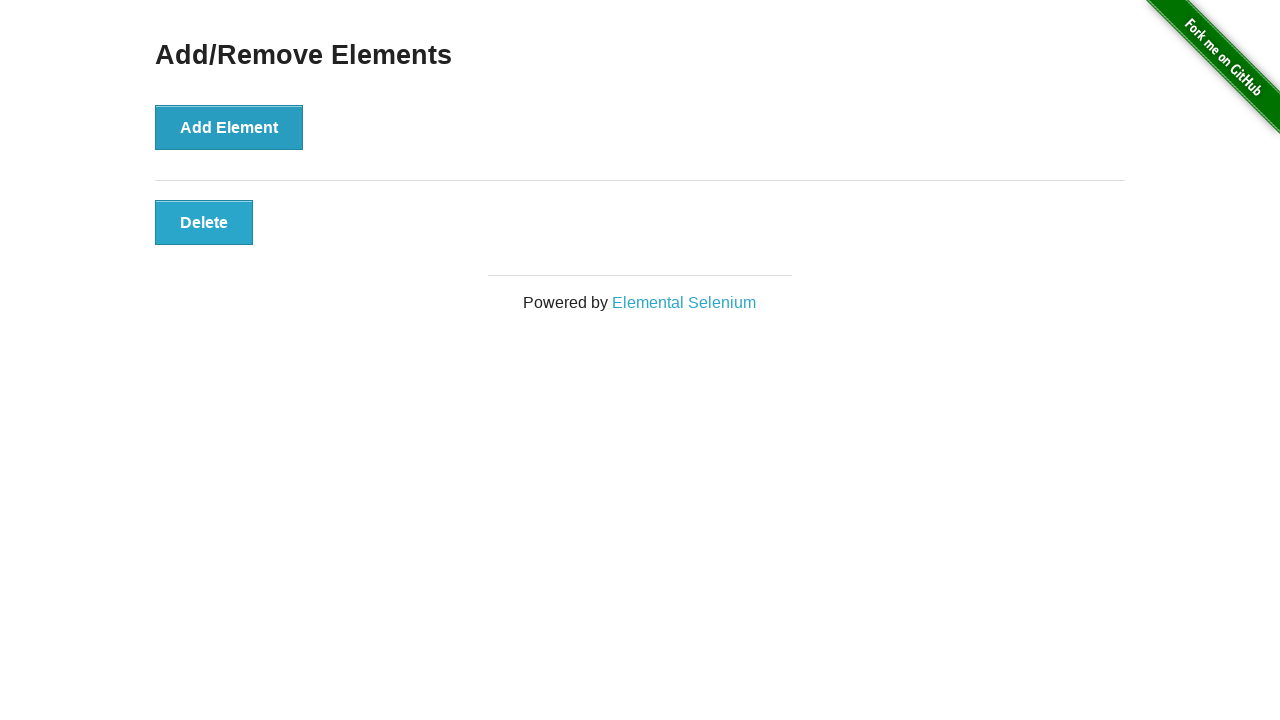

Delete button became visible
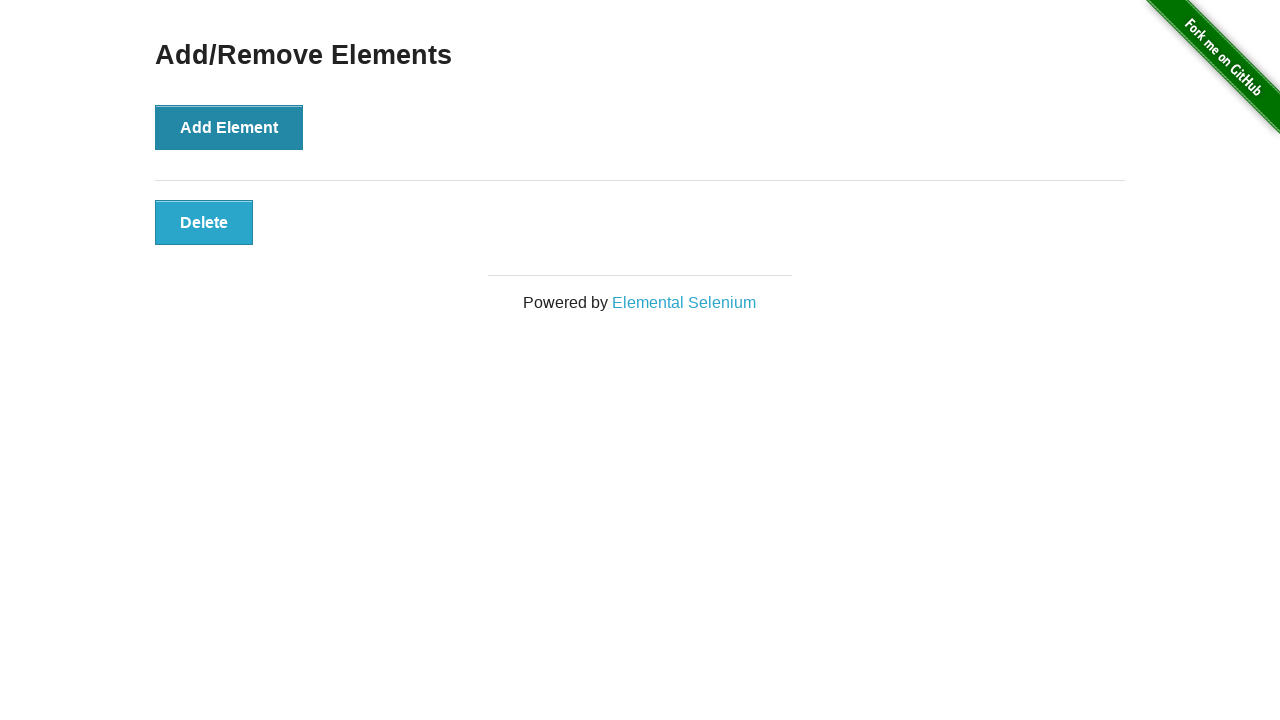

Verified Delete button is visible
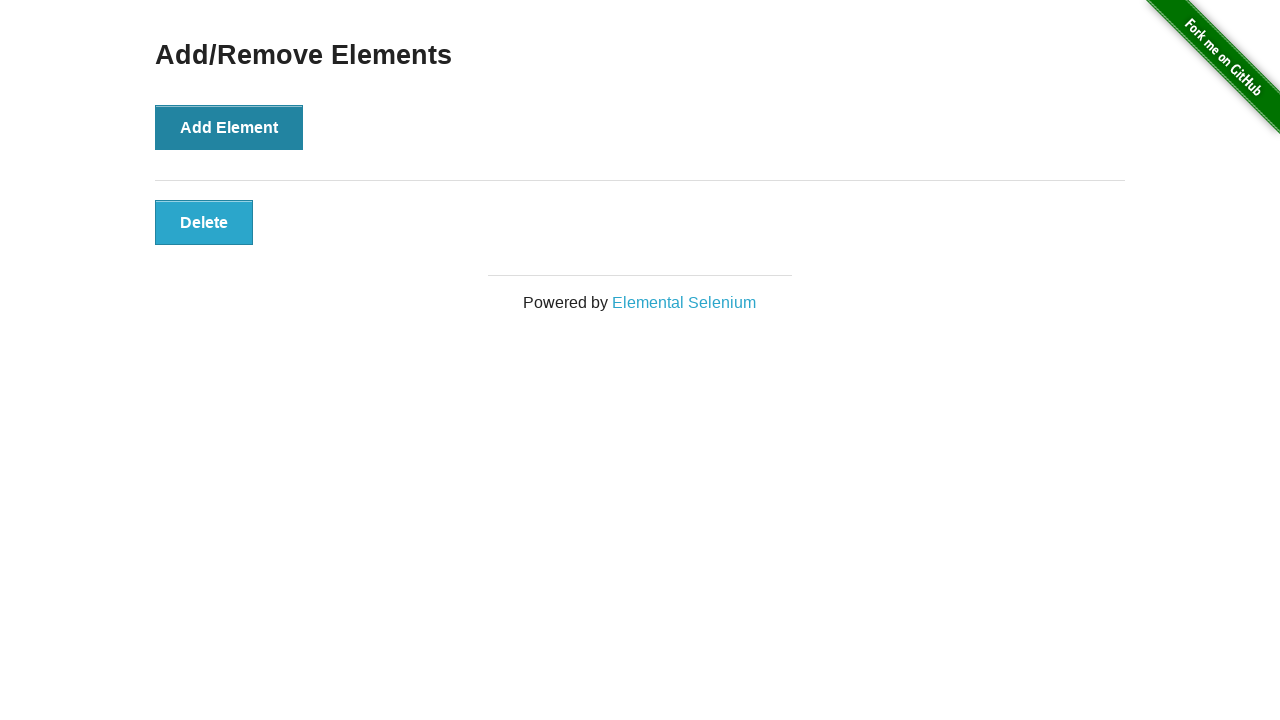

Clicked Delete button at (204, 222) on button:has-text('Delete')
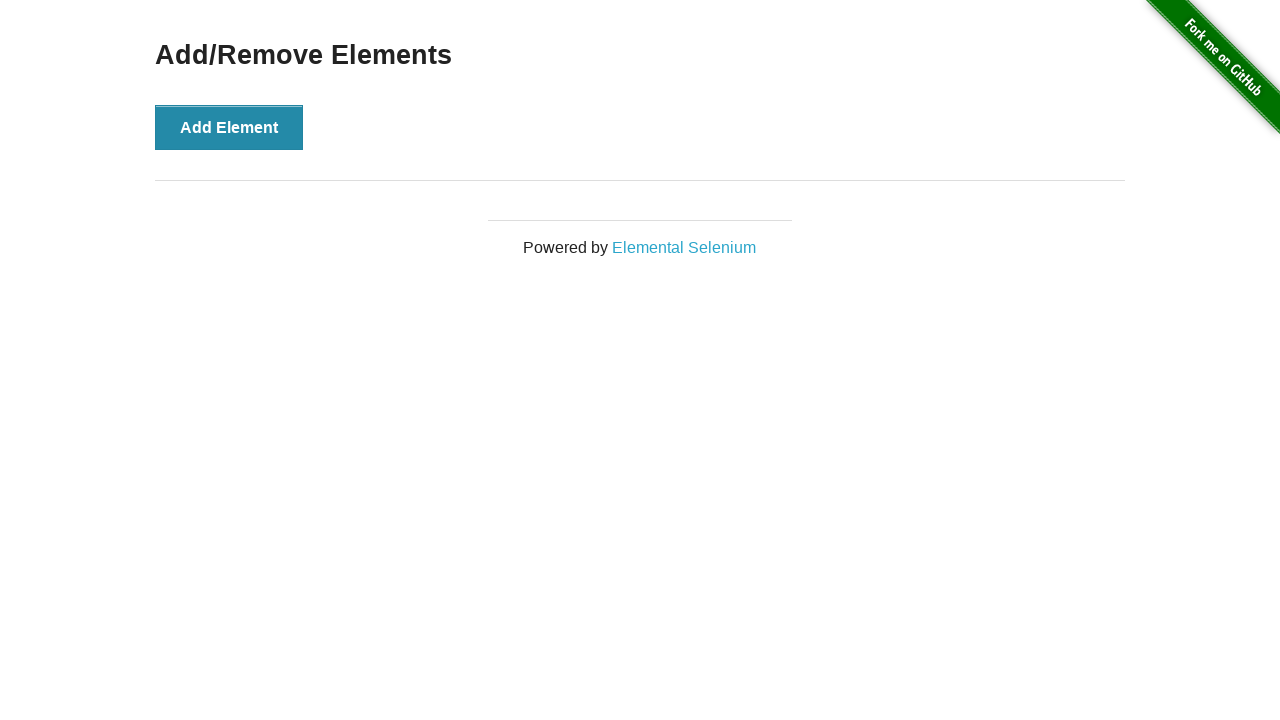

Verified Delete button disappeared
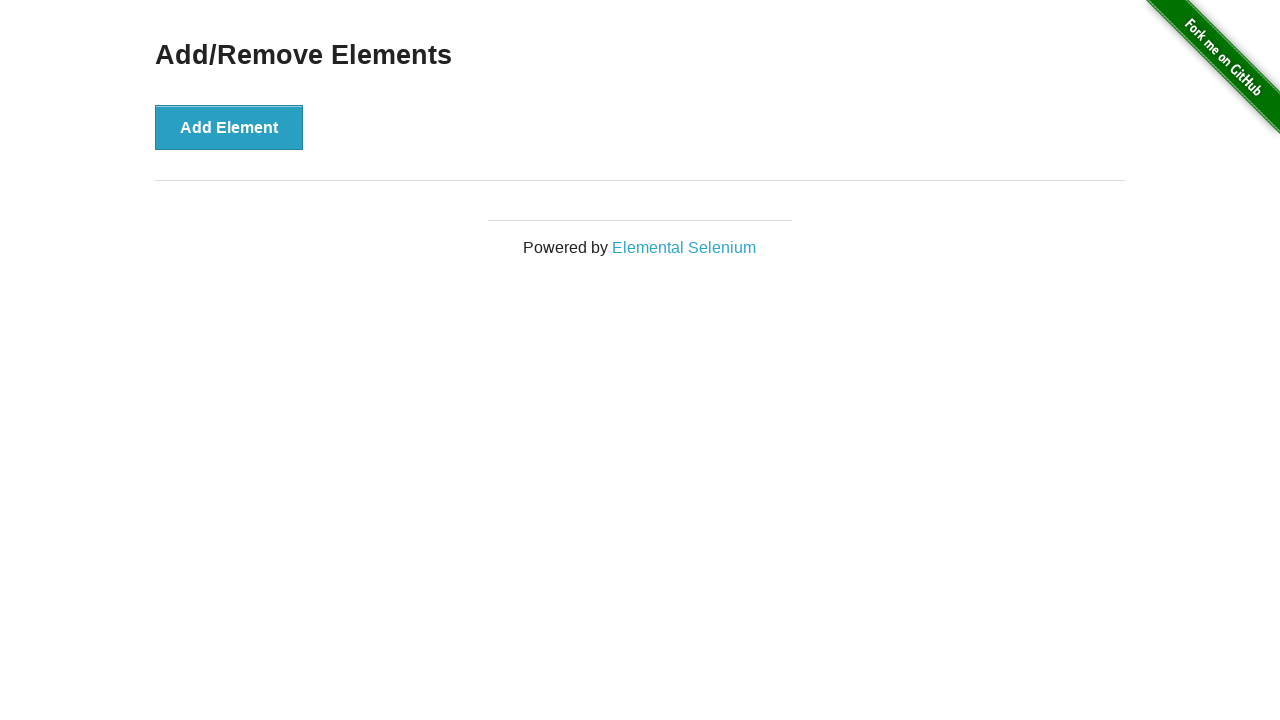

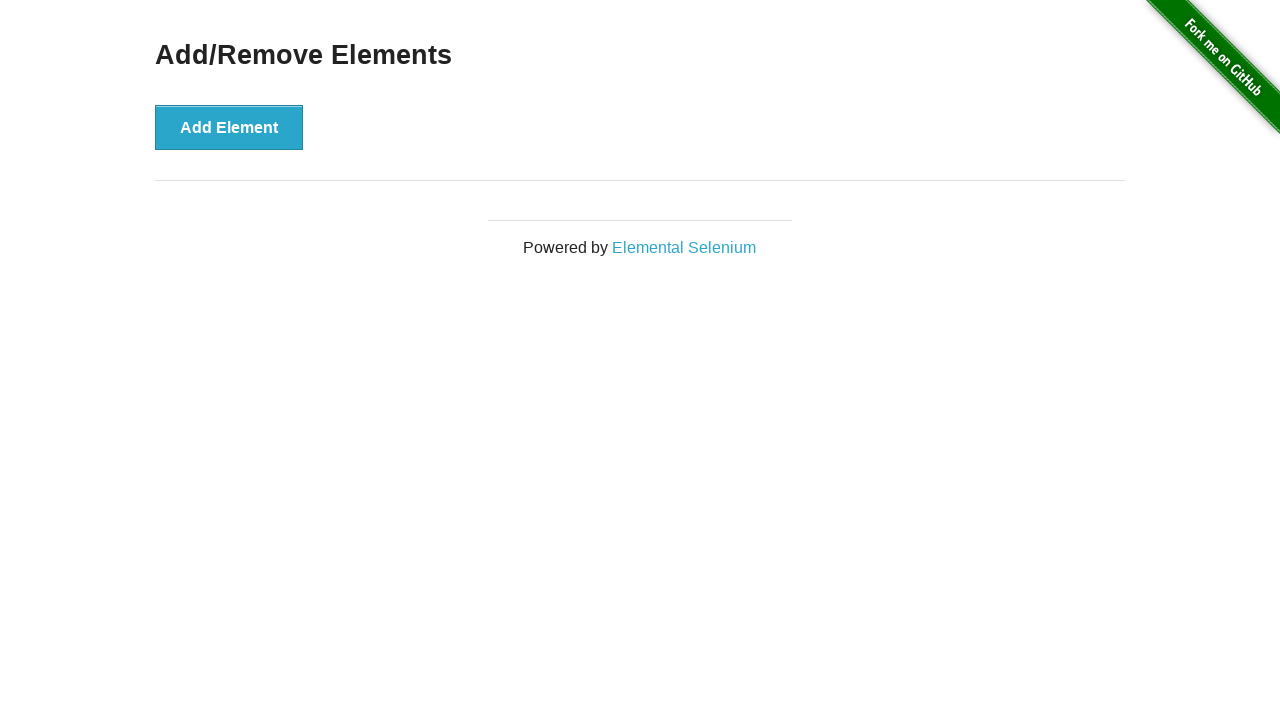